Tests iframe interaction on W3Schools by switching to an iframe and clicking a button within it

Starting URL: https://www.w3schools.com/js/tryit.asp?filename=tryjs_myfirst

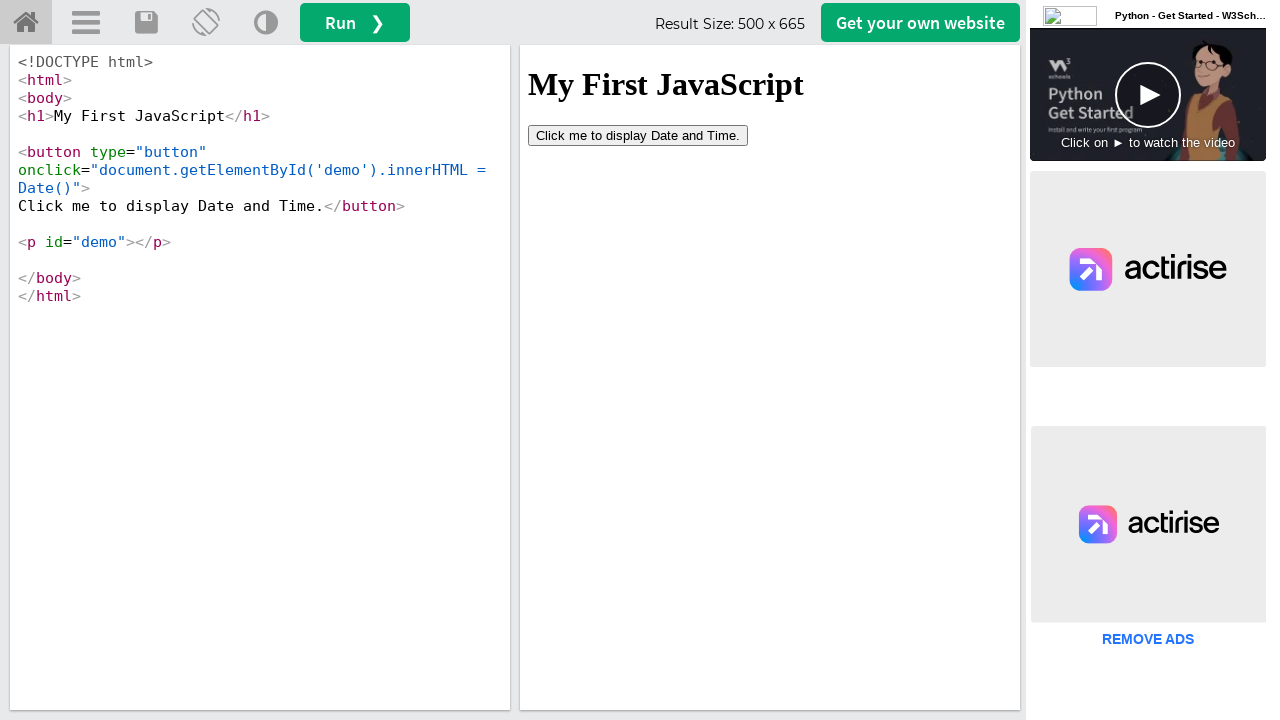

Waited for iframe#iframeResult to load
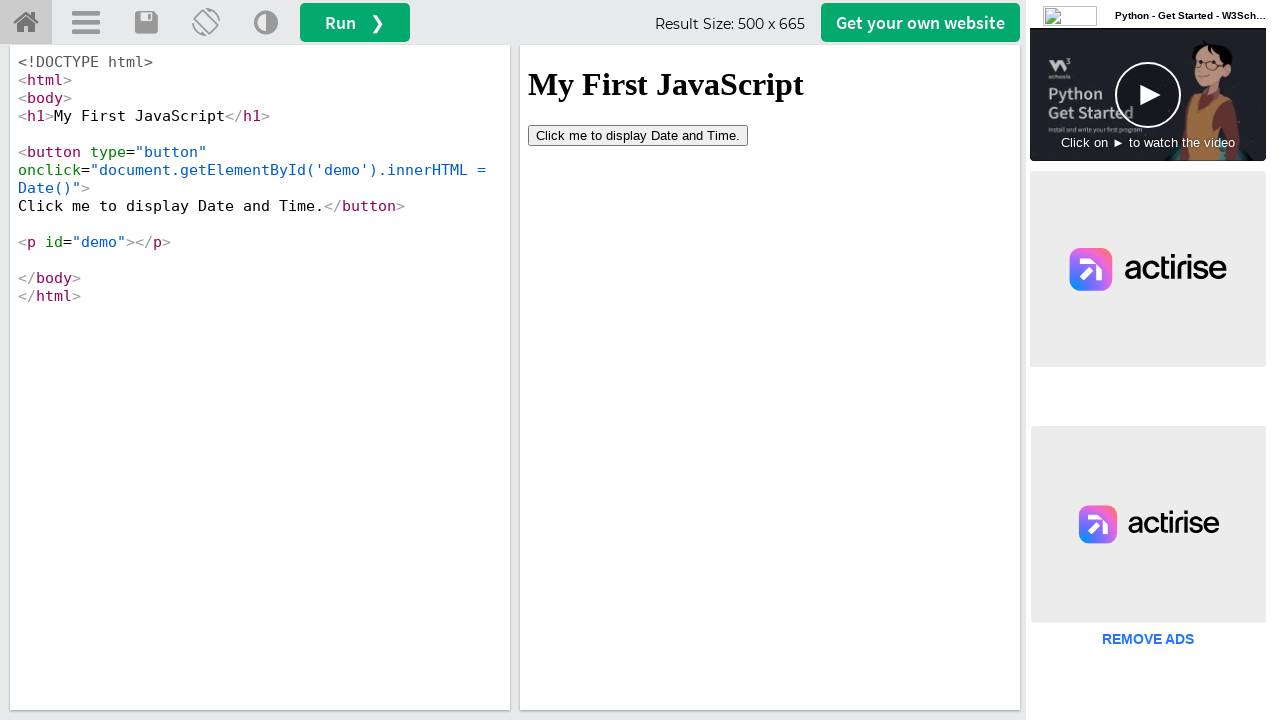

Located and switched context to iframe#iframeResult
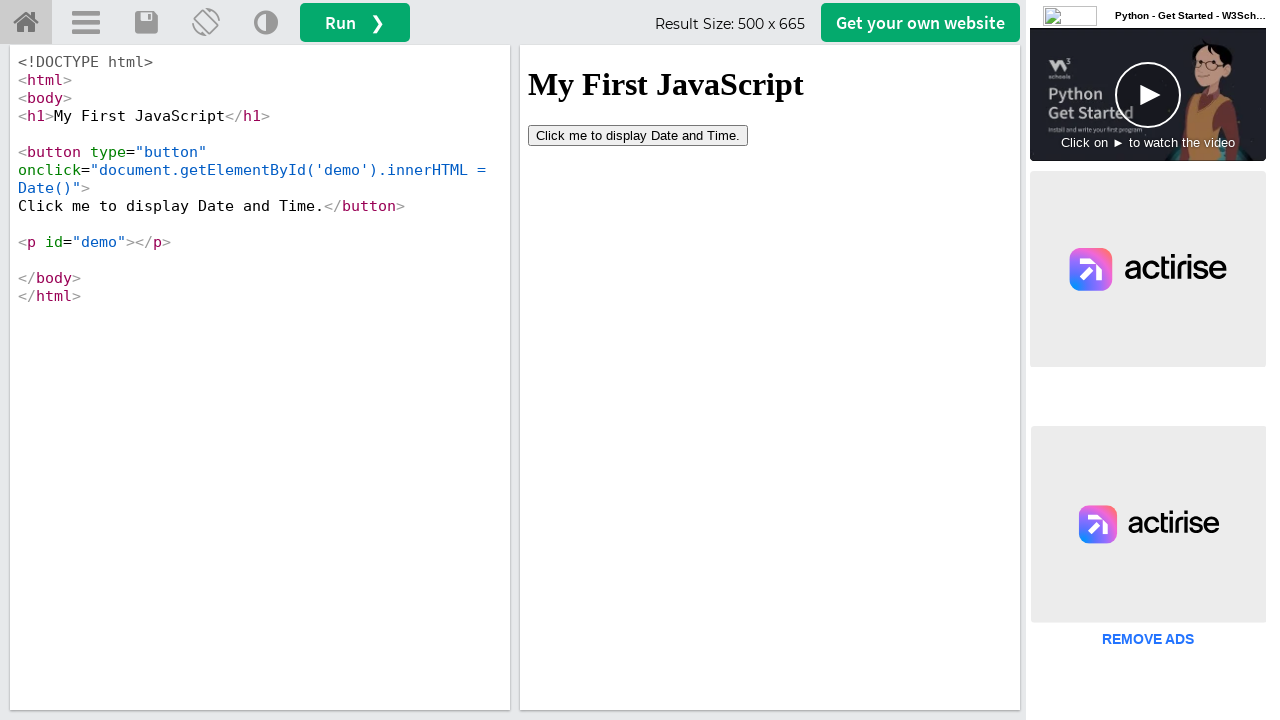

Clicked the 'Click me' button inside the iframe at (638, 135) on iframe#iframeResult >> internal:control=enter-frame >> button:has-text('Click me
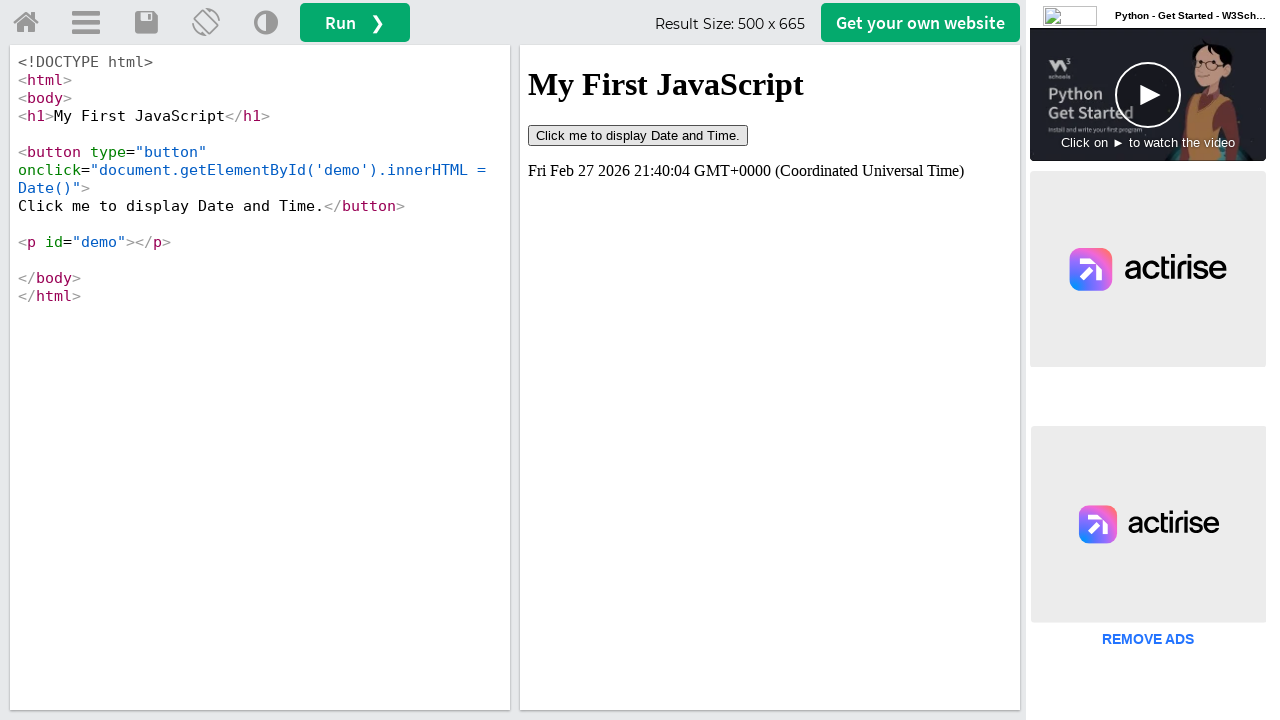

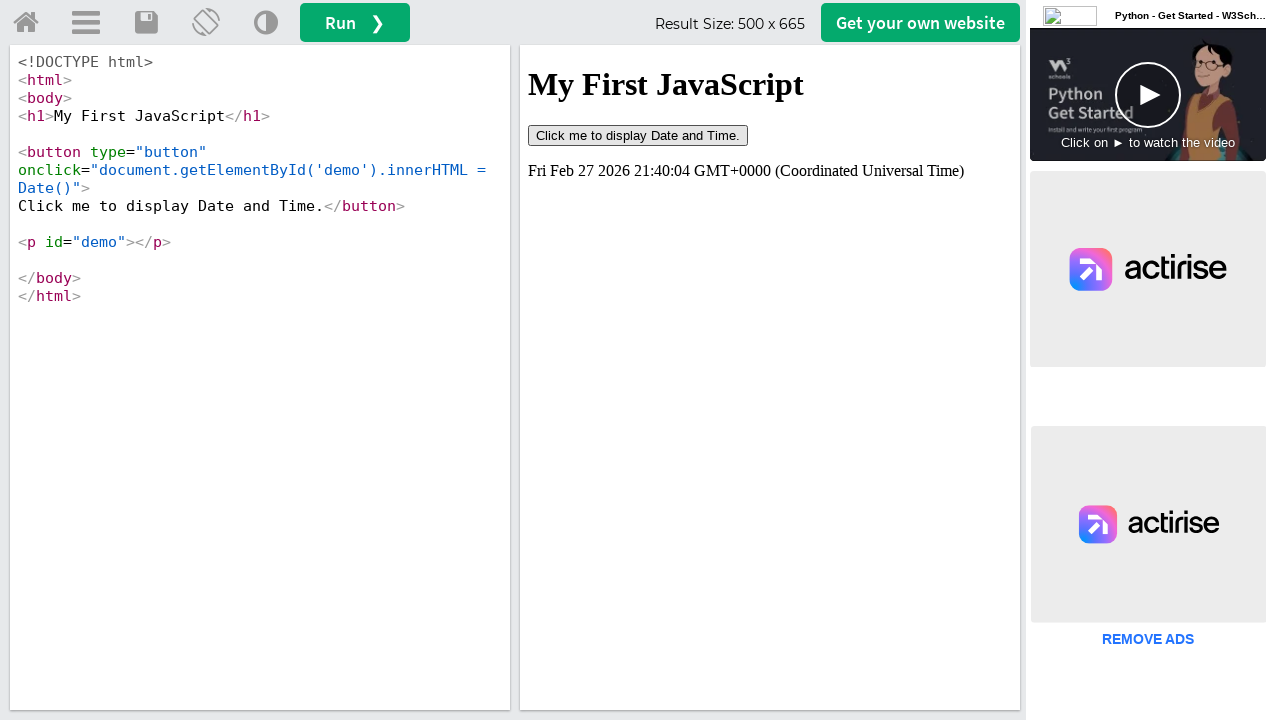